Tests jQuery UI drag and drop functionality by dragging an element and dropping it onto a target area within an iframe

Starting URL: http://jqueryui.com/droppable/

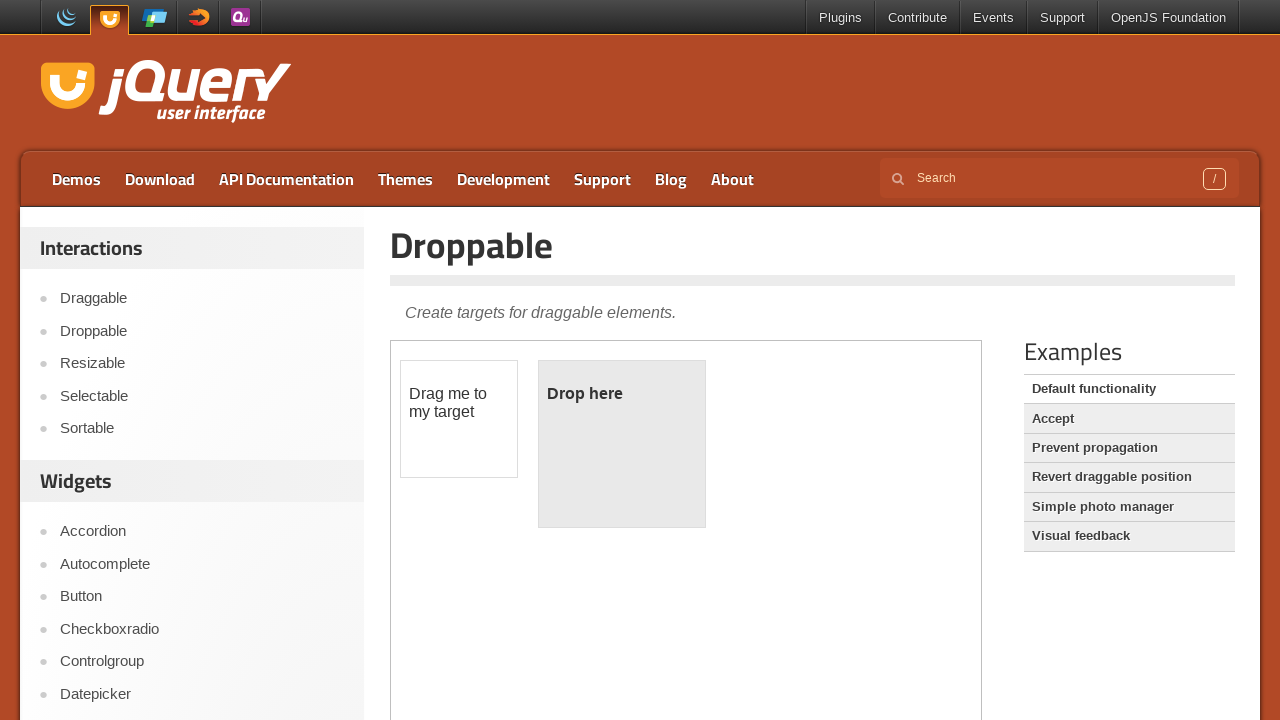

Located the demo iframe
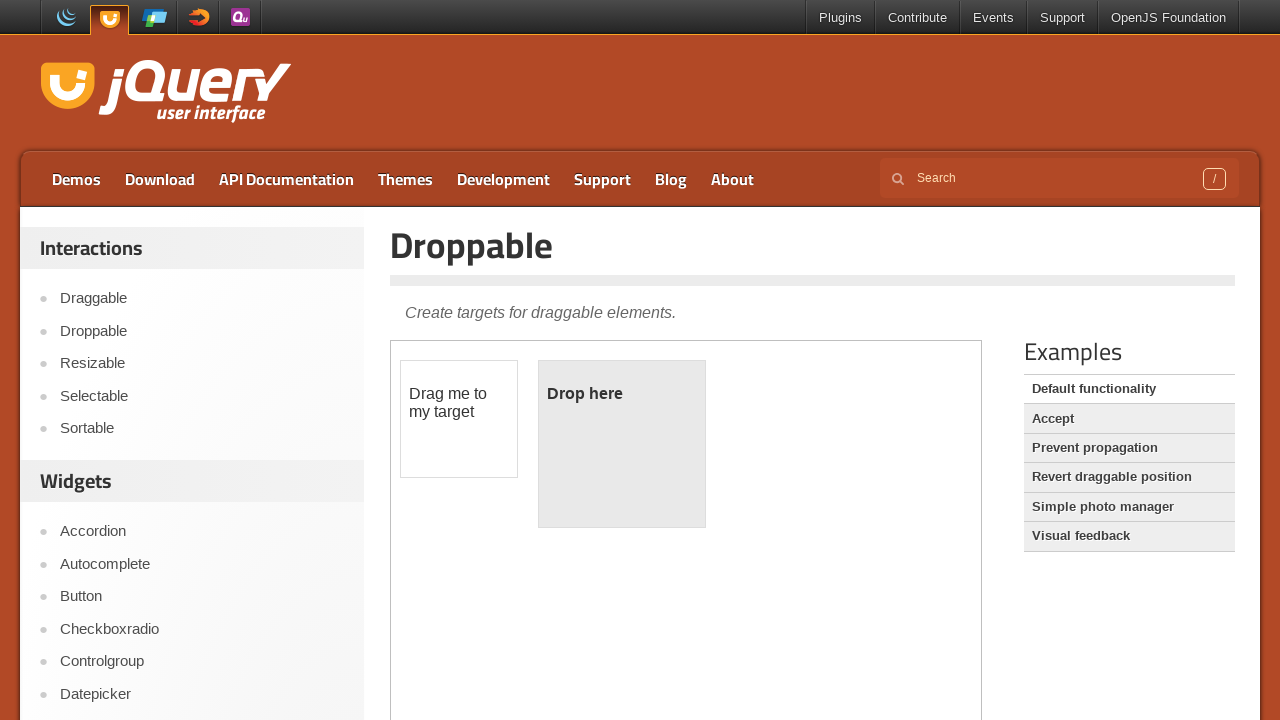

Located the draggable element
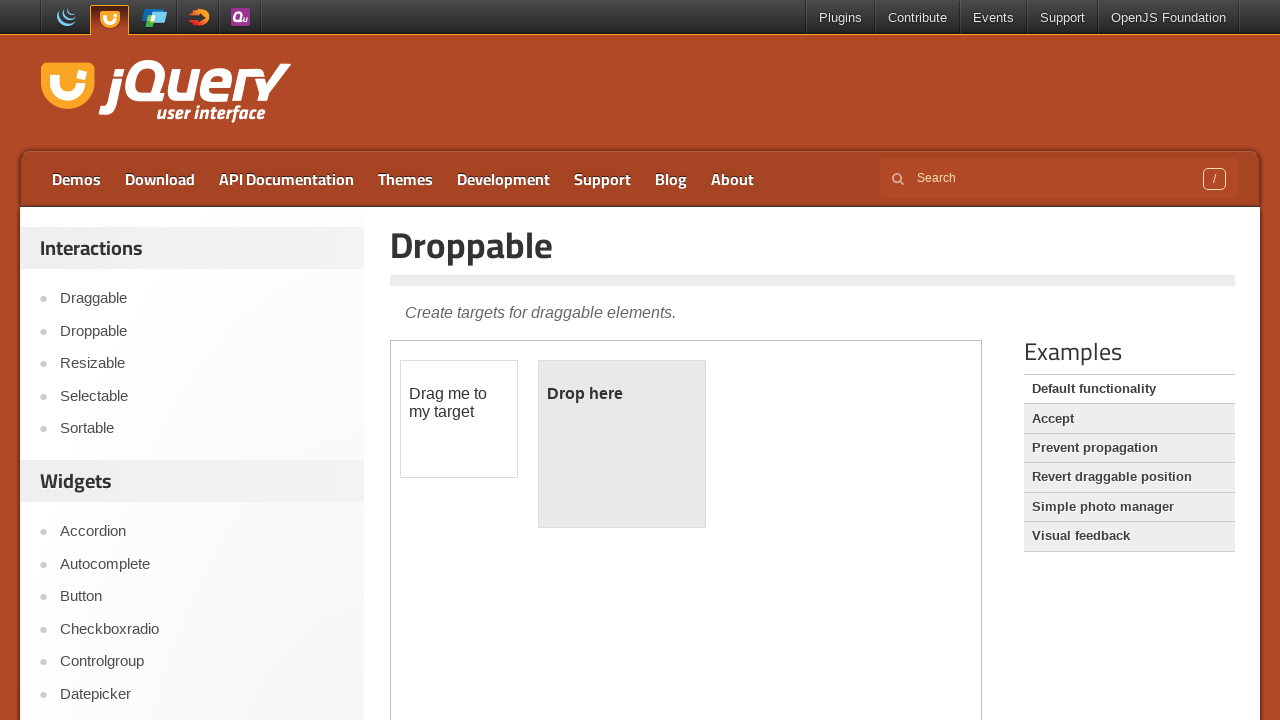

Located the droppable target area
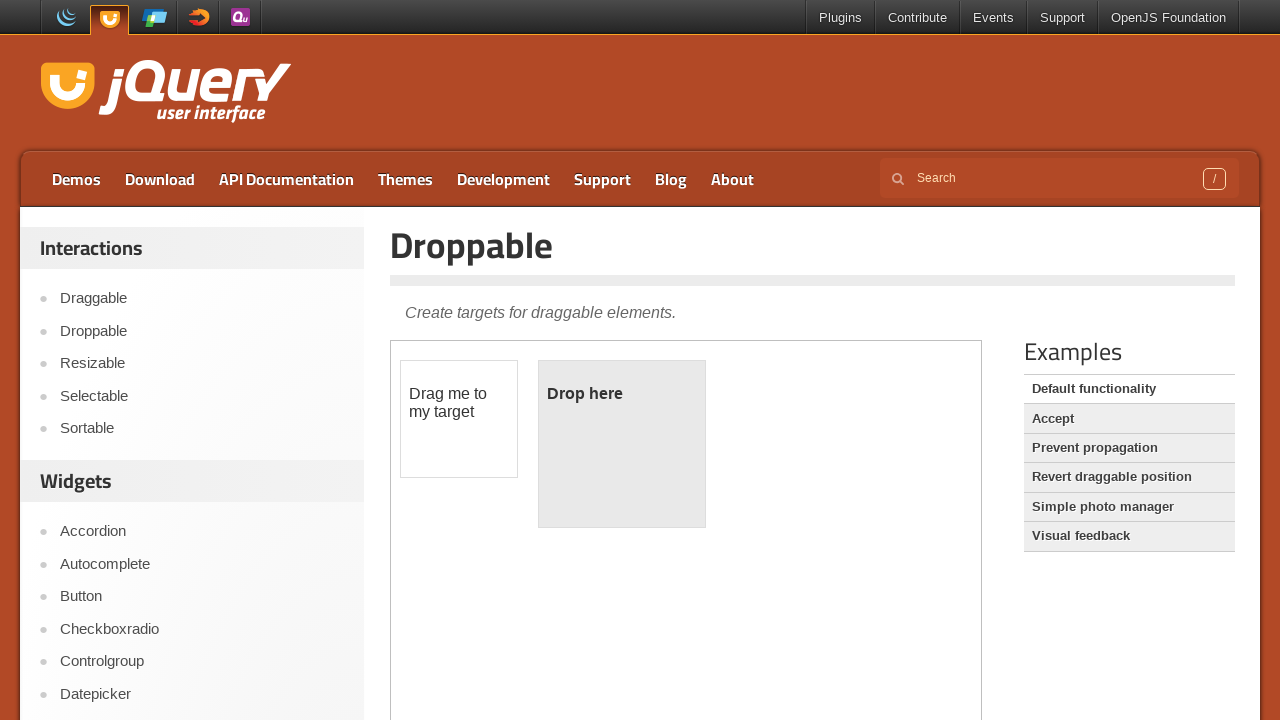

Dragged element and dropped it onto the target area at (622, 444)
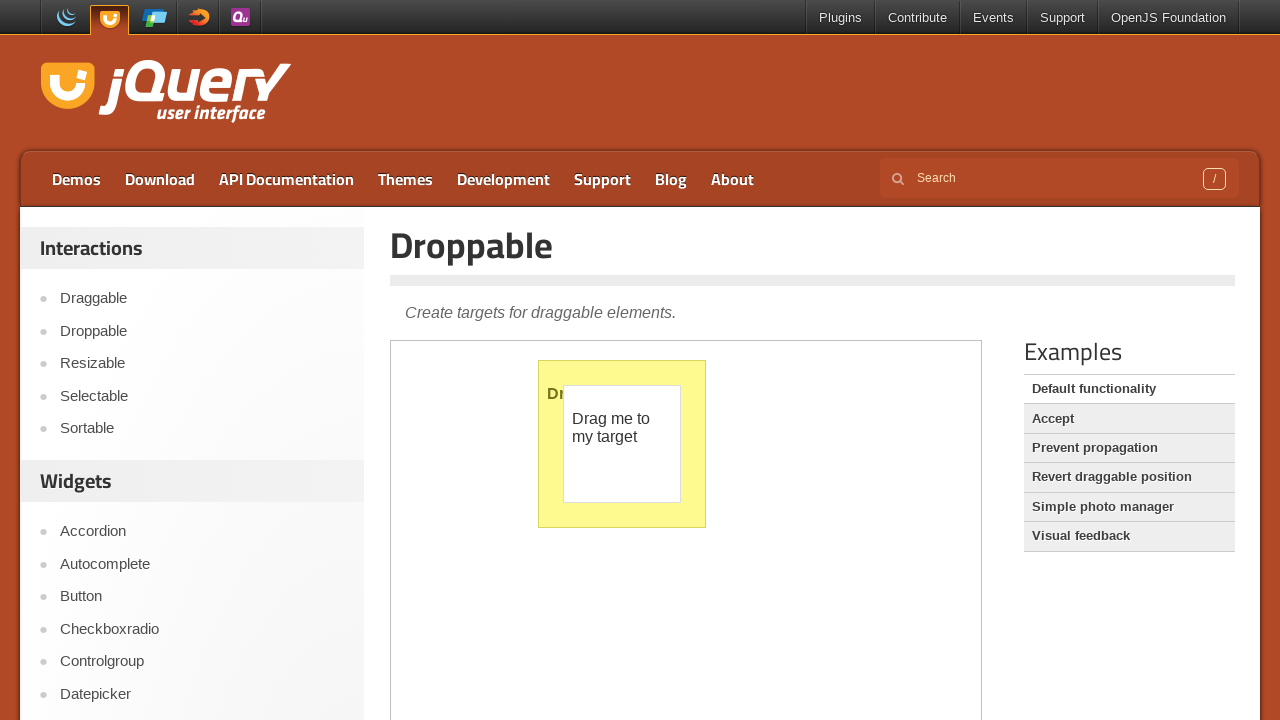

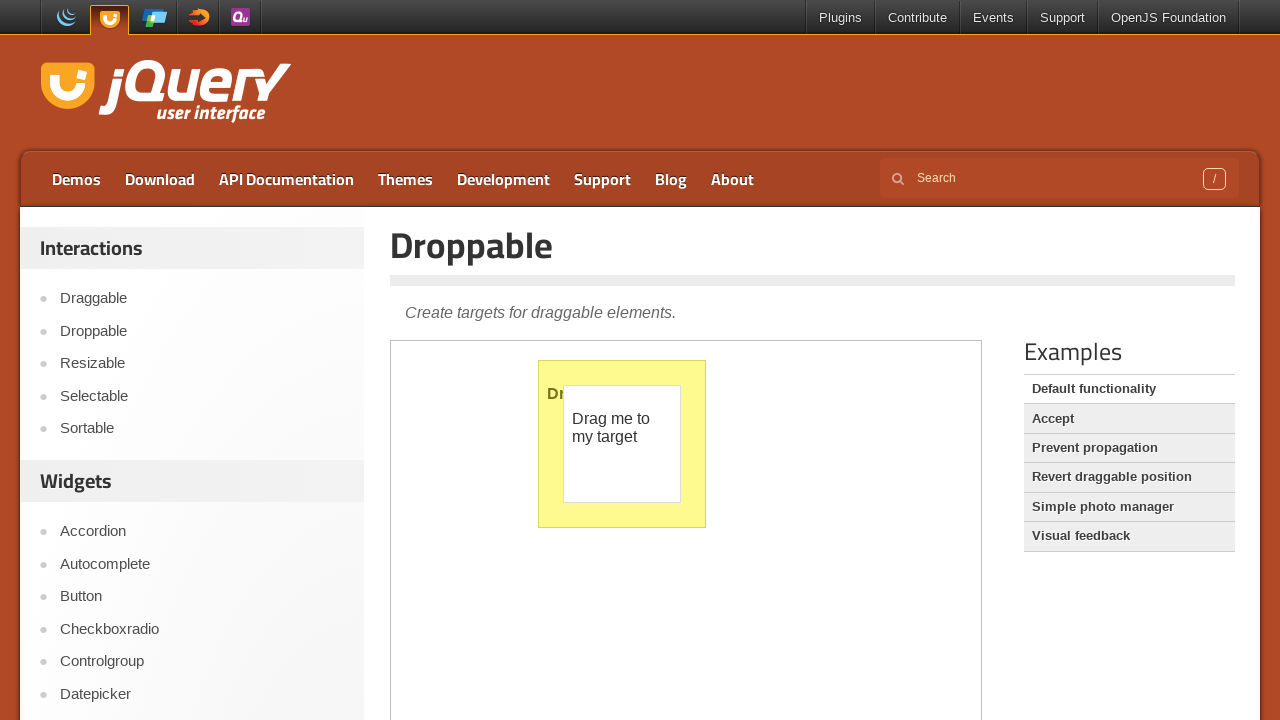